Navigates to the Ubuntu homepage and verifies that links are present on the page

Starting URL: http://www.ubuntu.com/

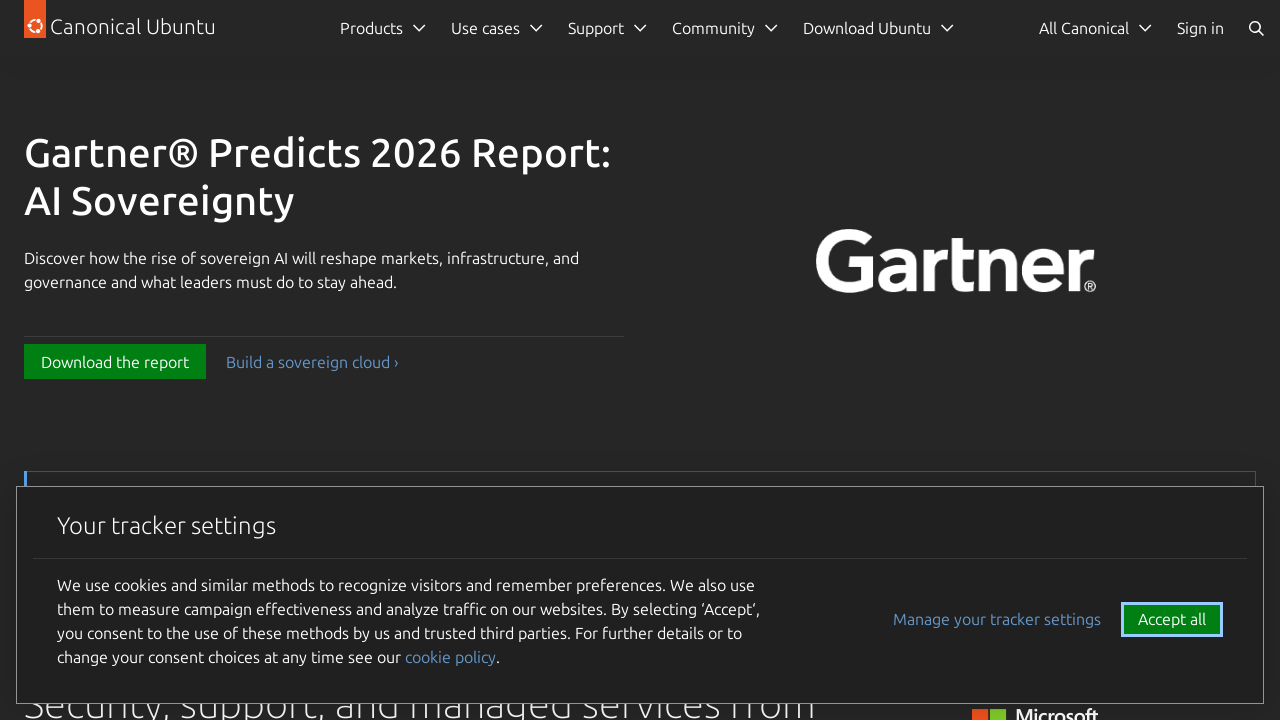

Navigated to Ubuntu homepage
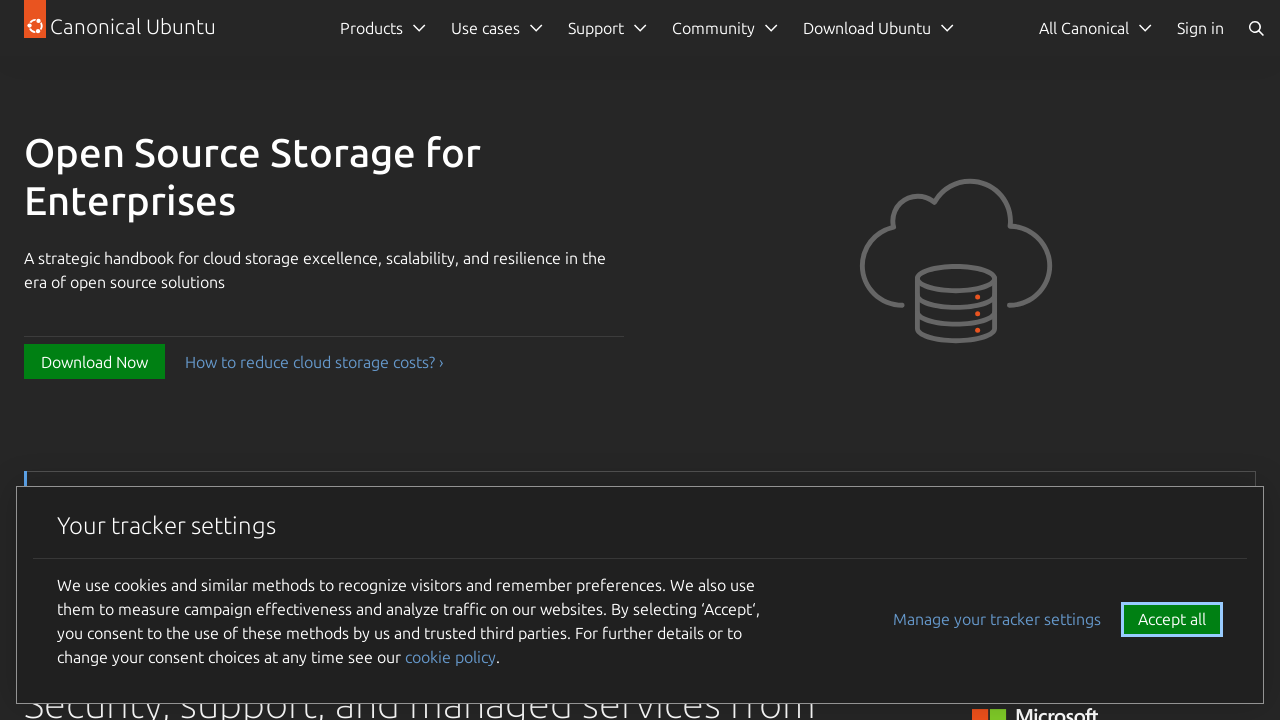

Waited for links to be present on the page
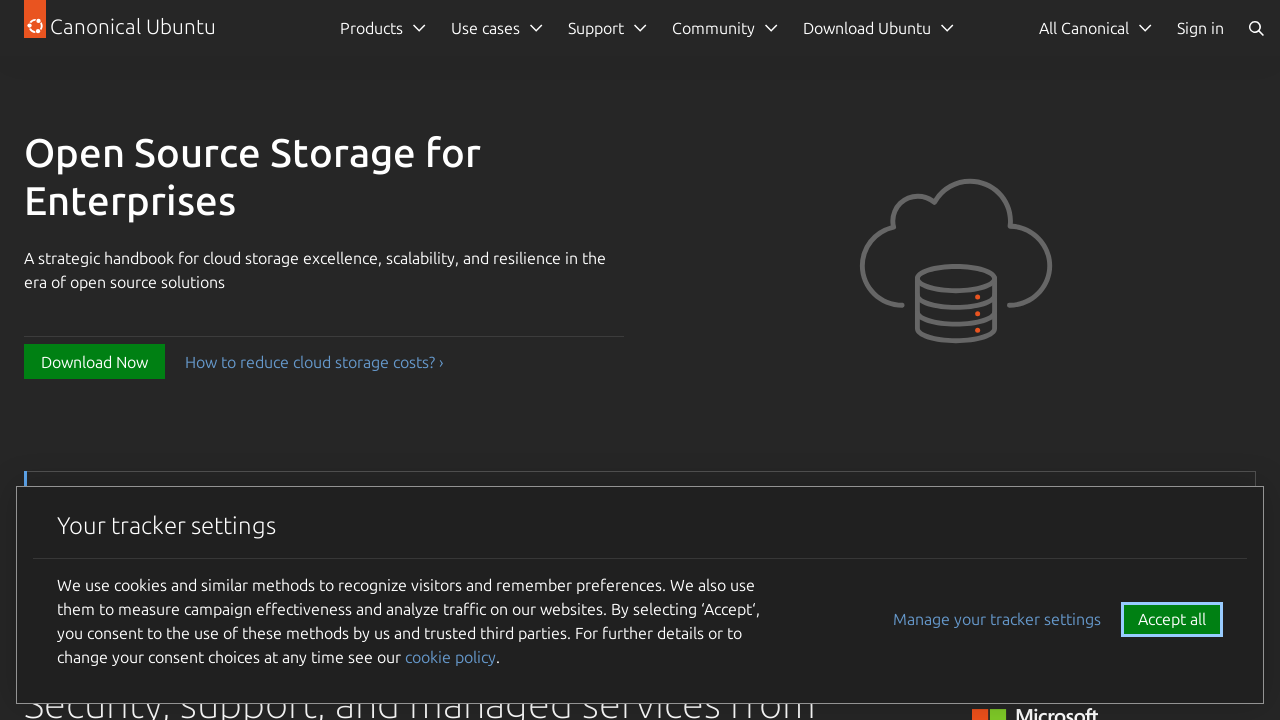

Located all links on the page
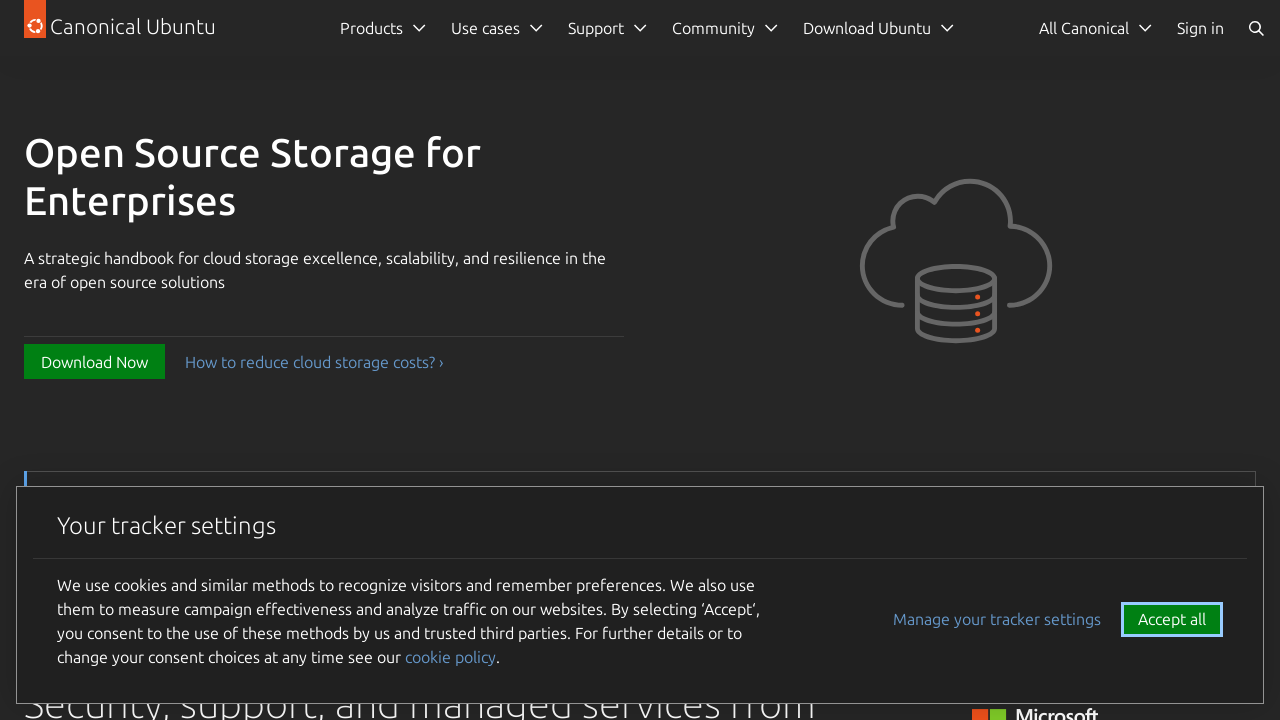

Verified that 311 links are present on the Ubuntu homepage
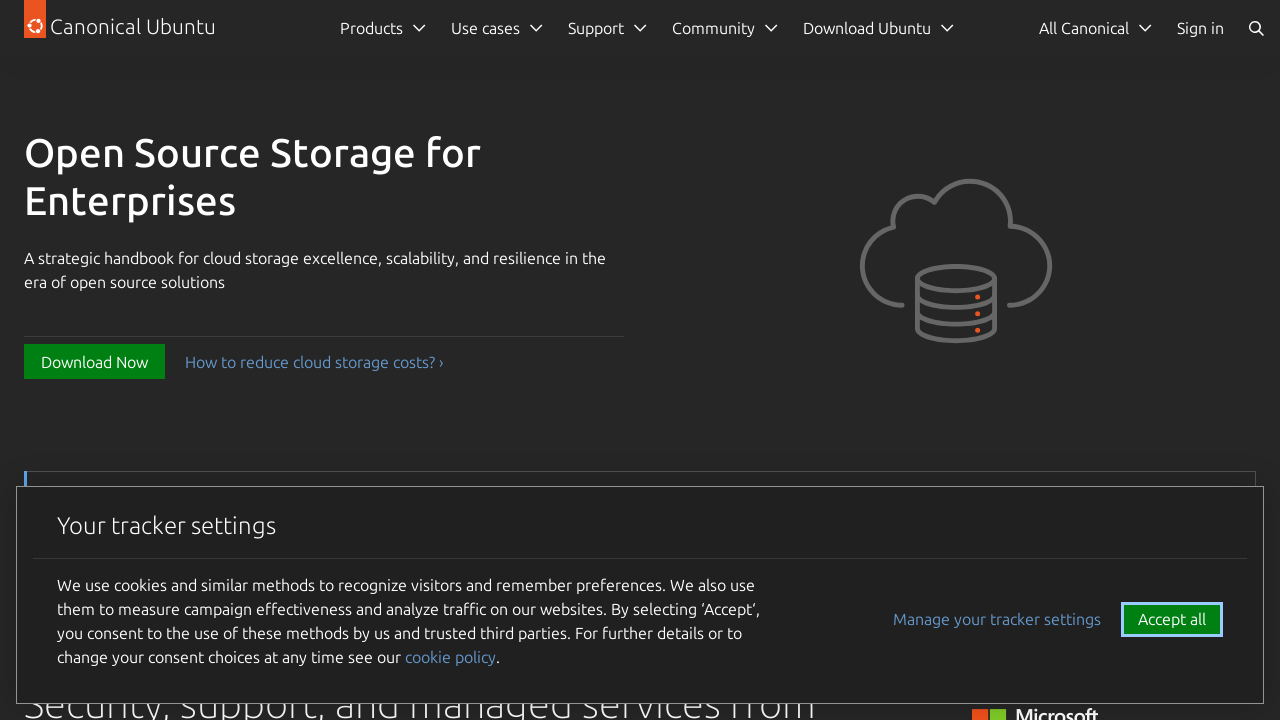

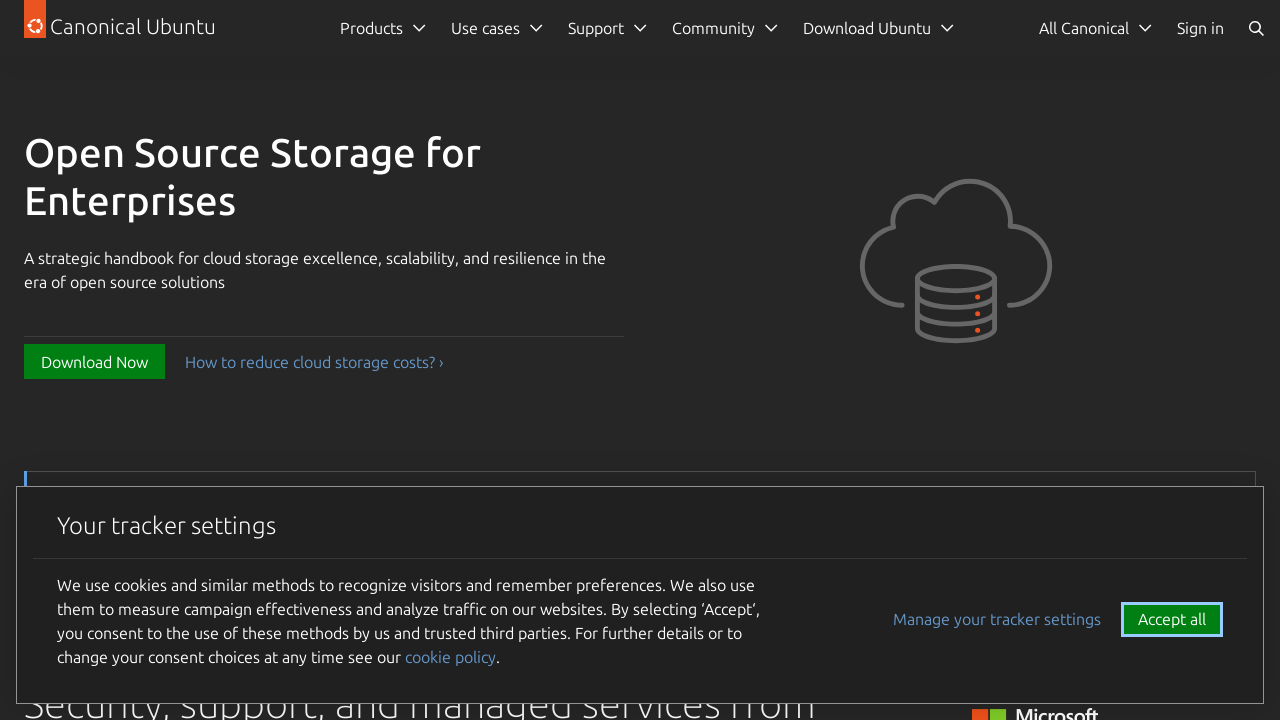